Tests element interaction by clicking a blog menu dropdown and then attempting to click an overlapped element to demonstrate ElementClickInterceptedException

Starting URL: https://omayo.blogspot.com

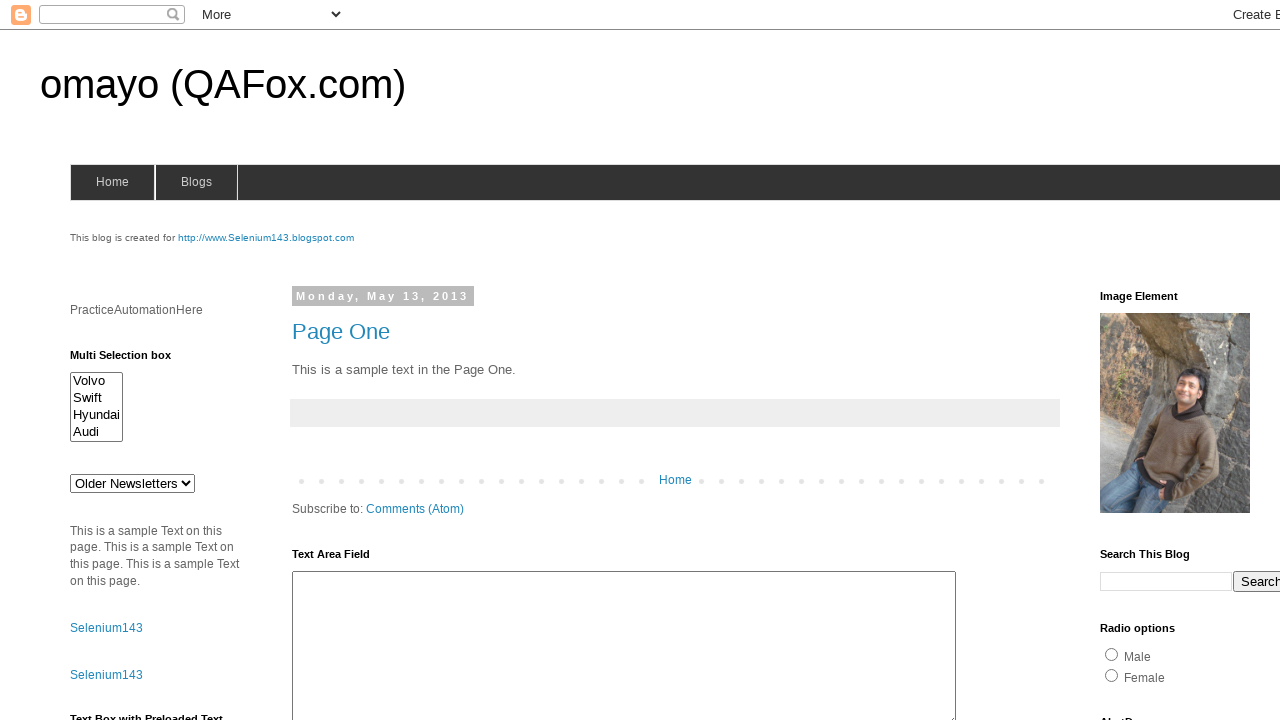

Clicked blogs menu dropdown at (196, 182) on #blogsmenu
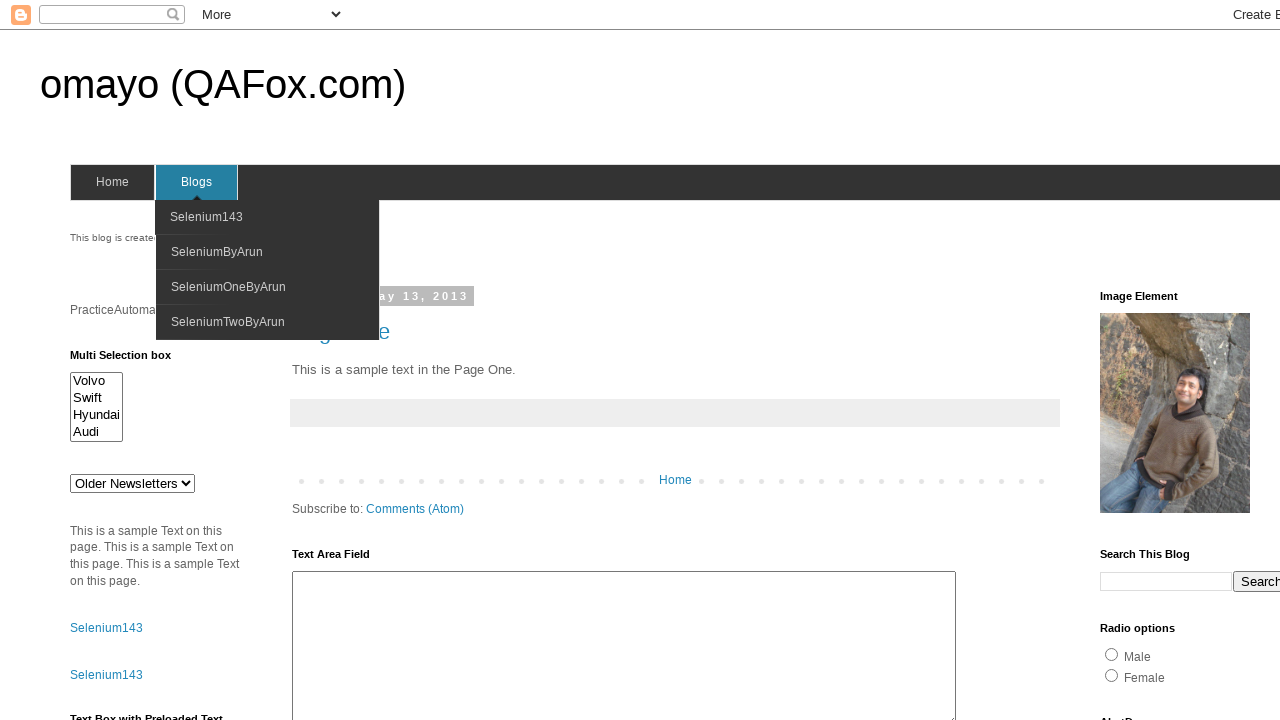

Waited 3 seconds for dropdown to fully display
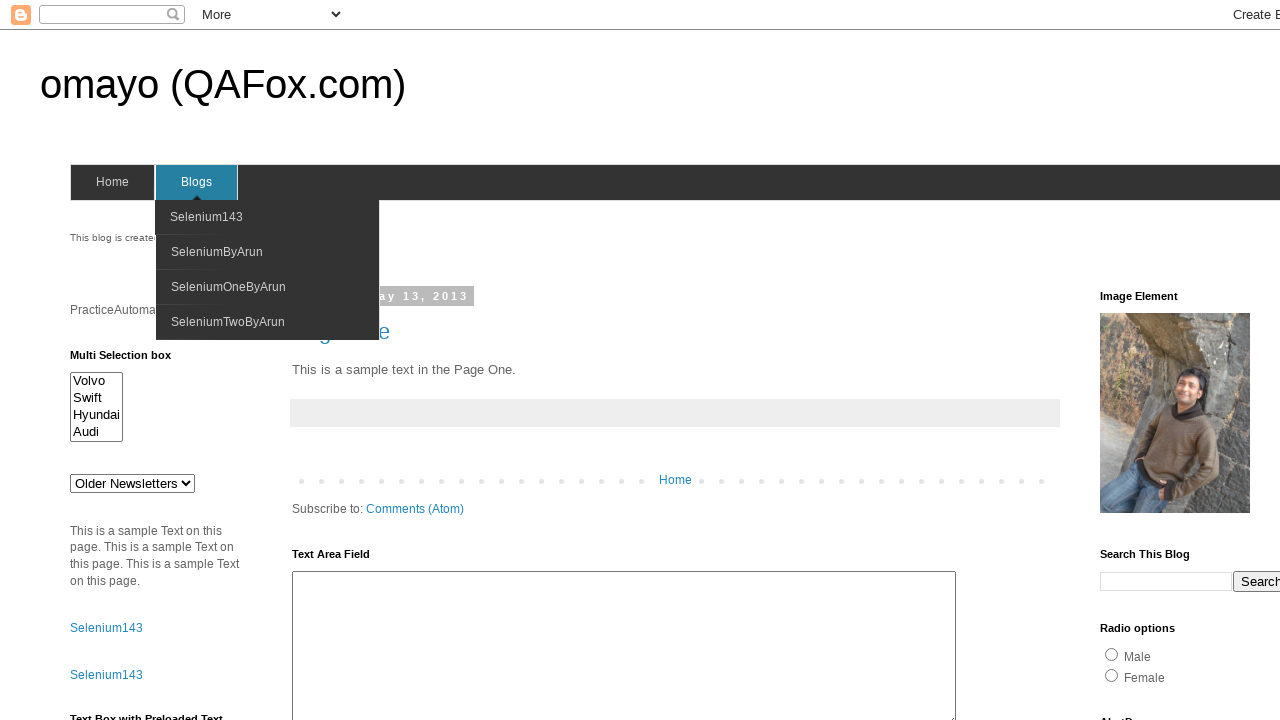

Attempted to click selenium143 link which may be overlapped by dropdown at (186, 6) on #selenium143
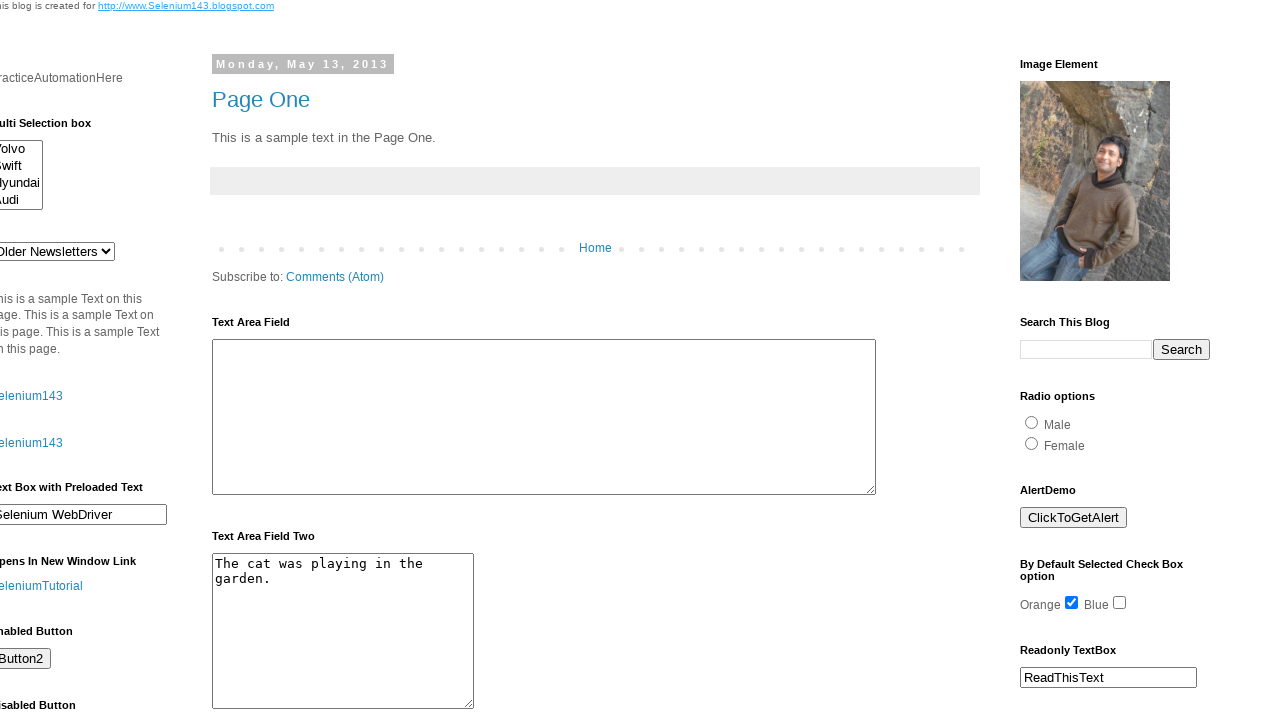

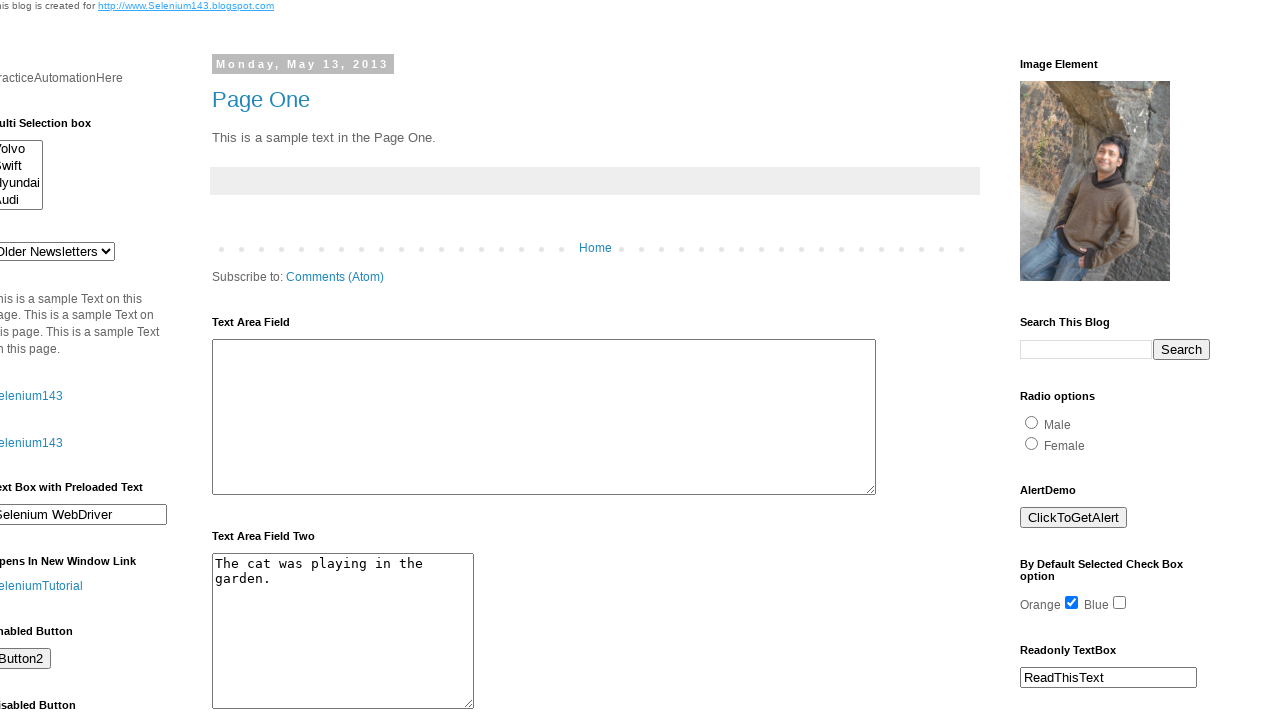